Tests drag and drop functionality by dragging an image element and dropping it into a target box element.

Starting URL: http://formy-project.herokuapp.com/dragdrop

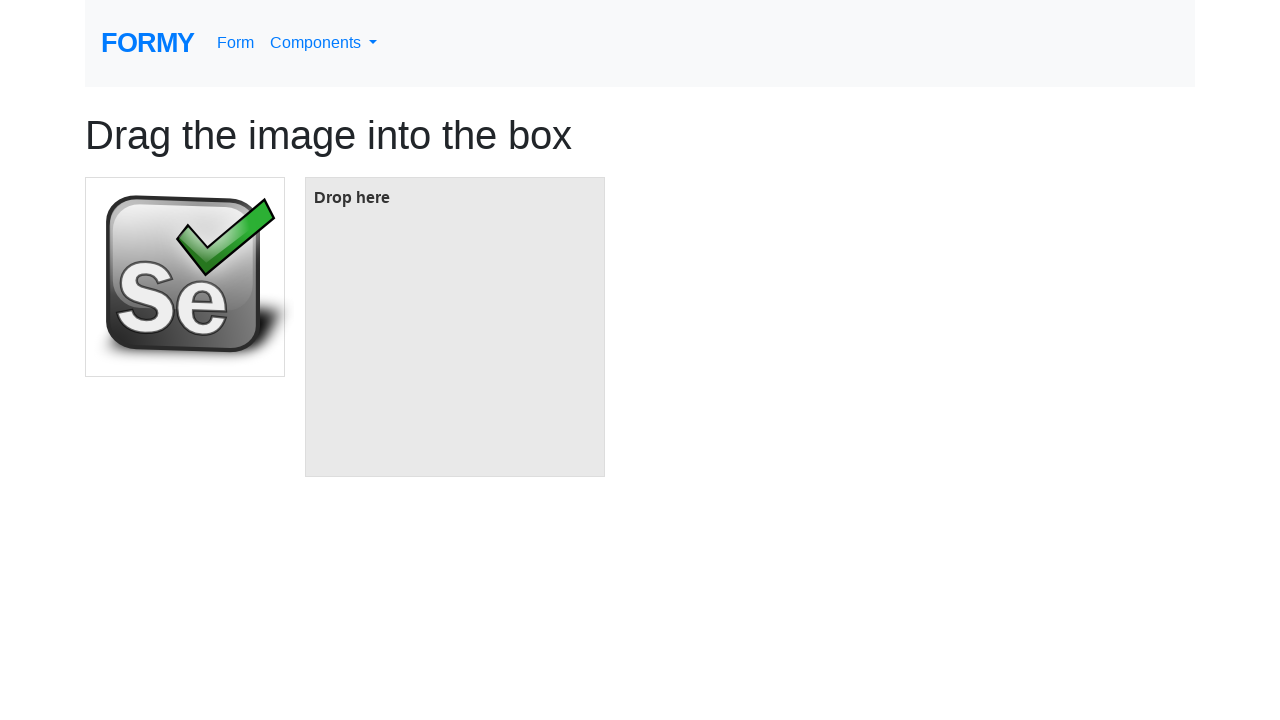

Located the image element to drag
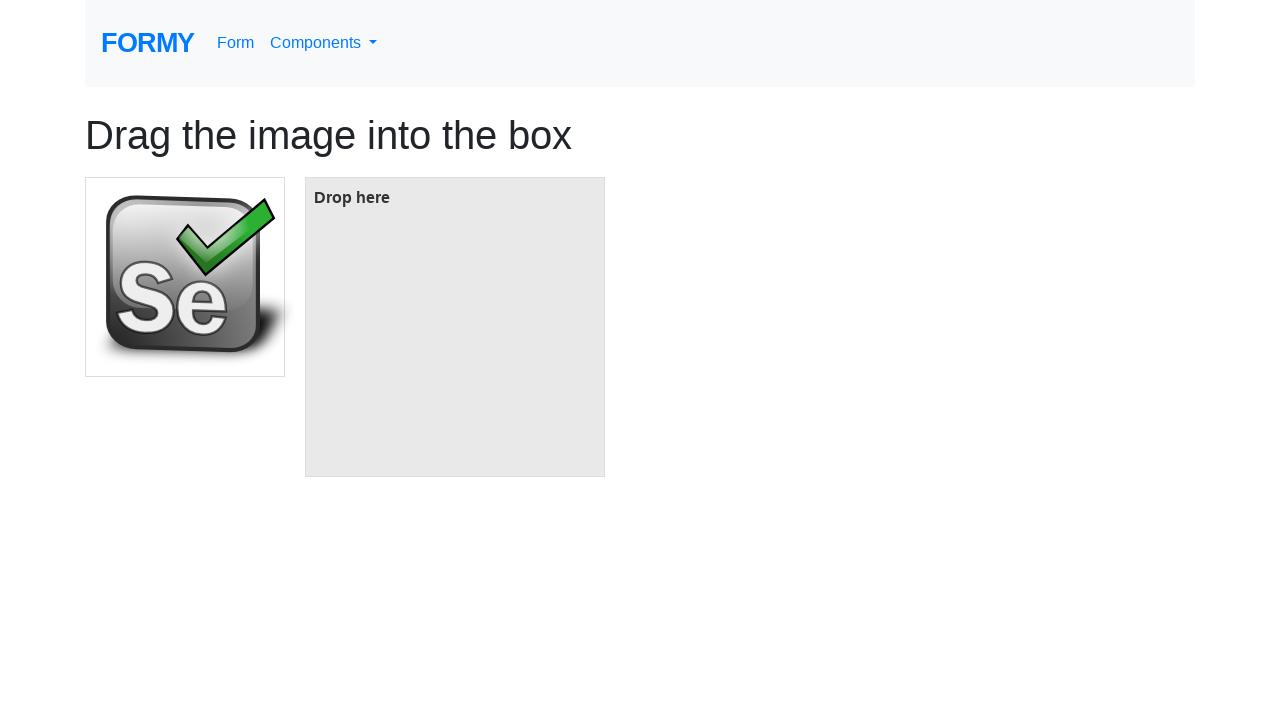

Located the target box element
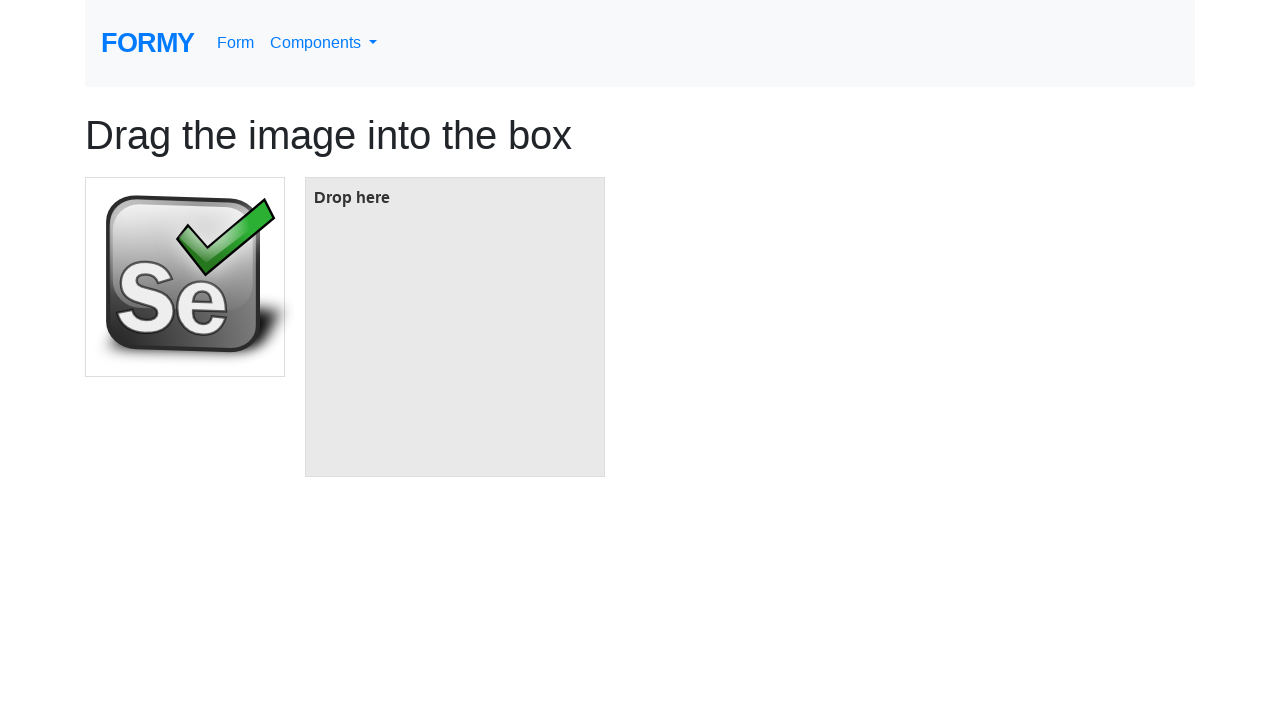

Dragged image element and dropped it into target box at (455, 327)
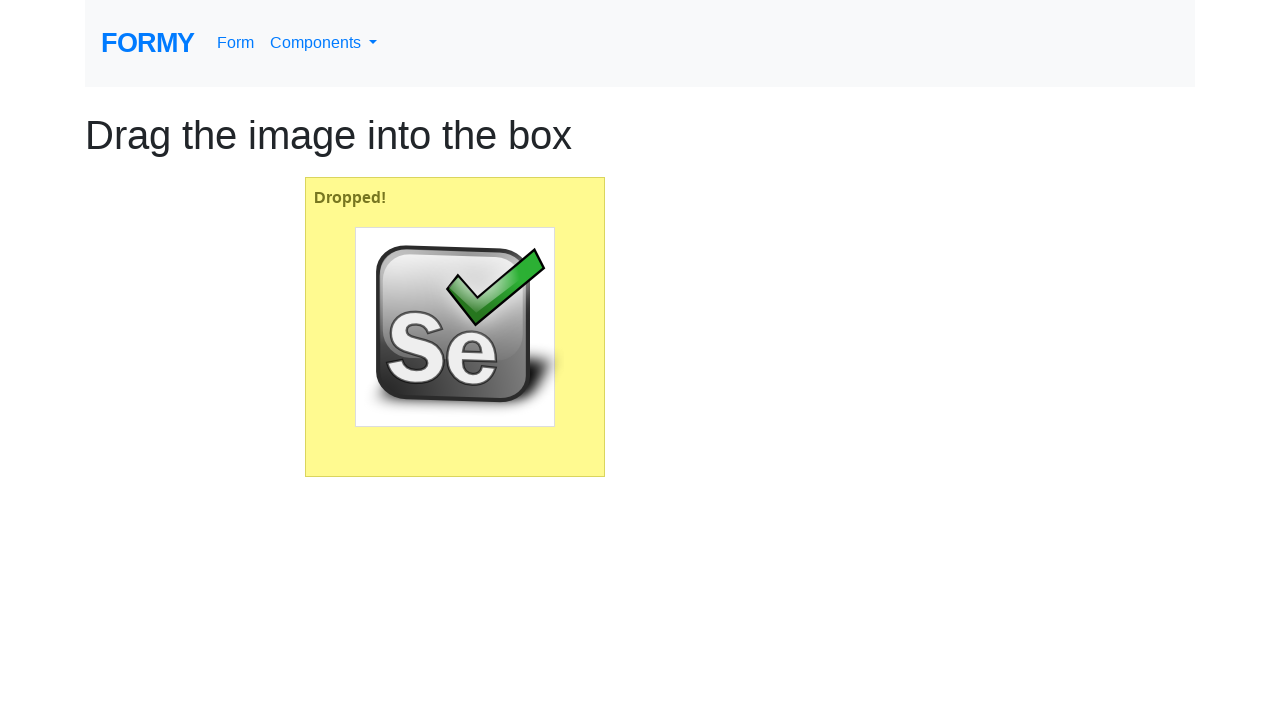

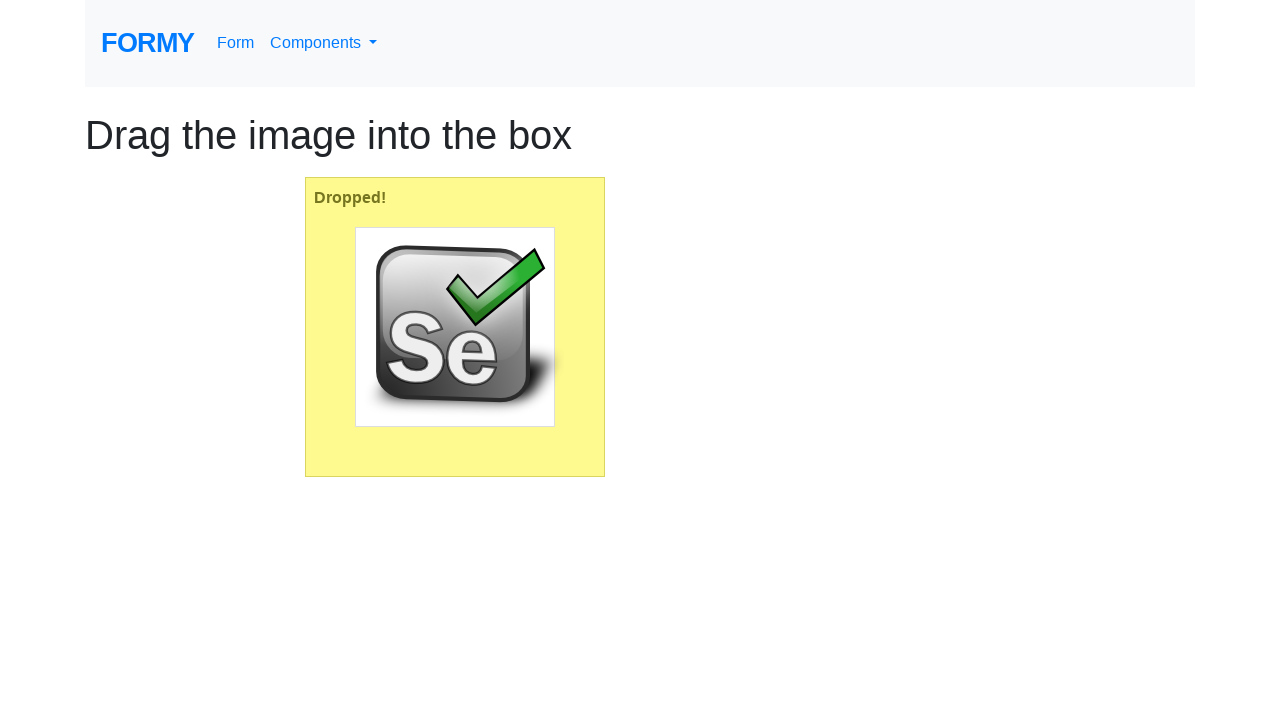